Tests working with multiple browser windows by clicking a link that opens a new window, then switching between windows and verifying the page titles.

Starting URL: https://the-internet.herokuapp.com/windows

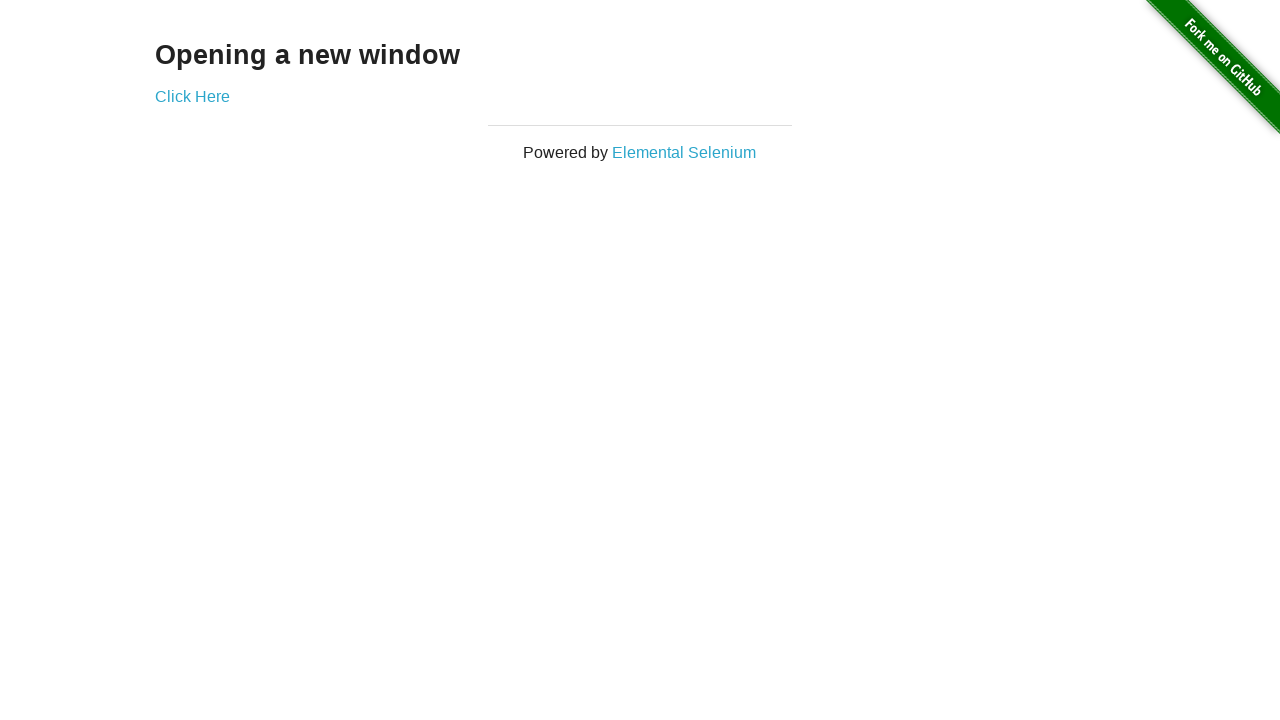

Clicked link to open new window at (192, 96) on .example a
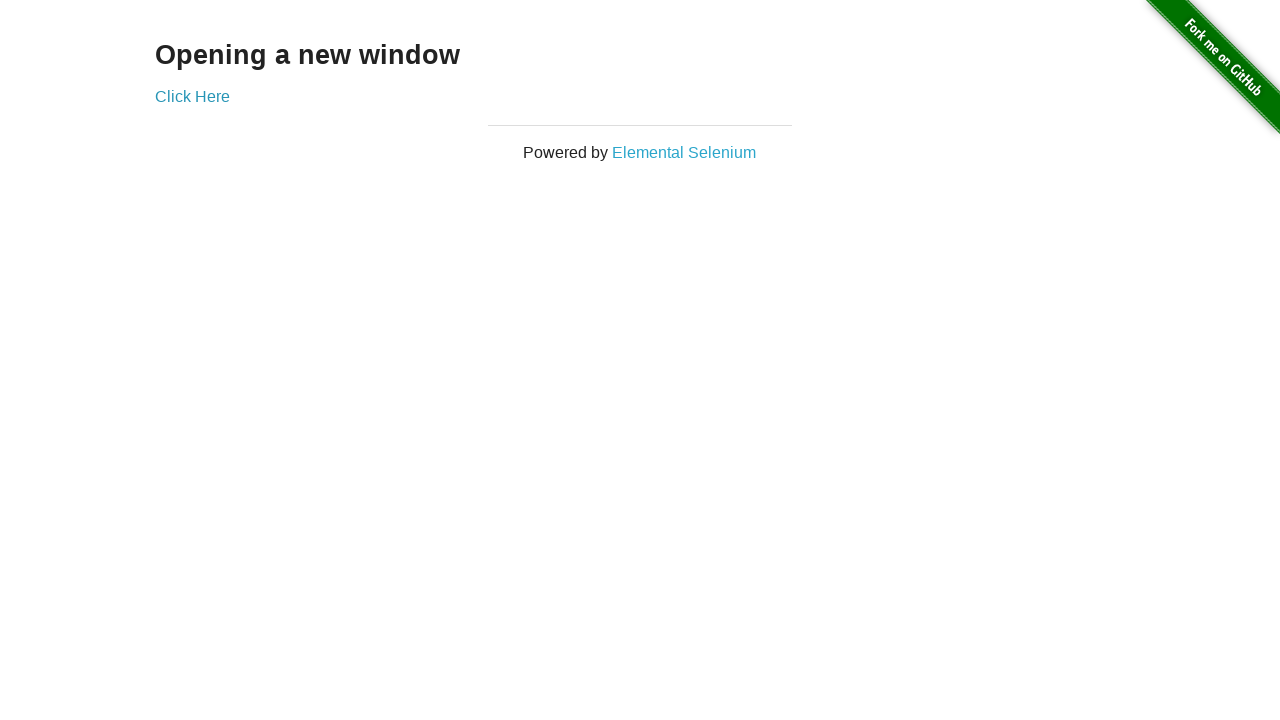

New window opened and captured
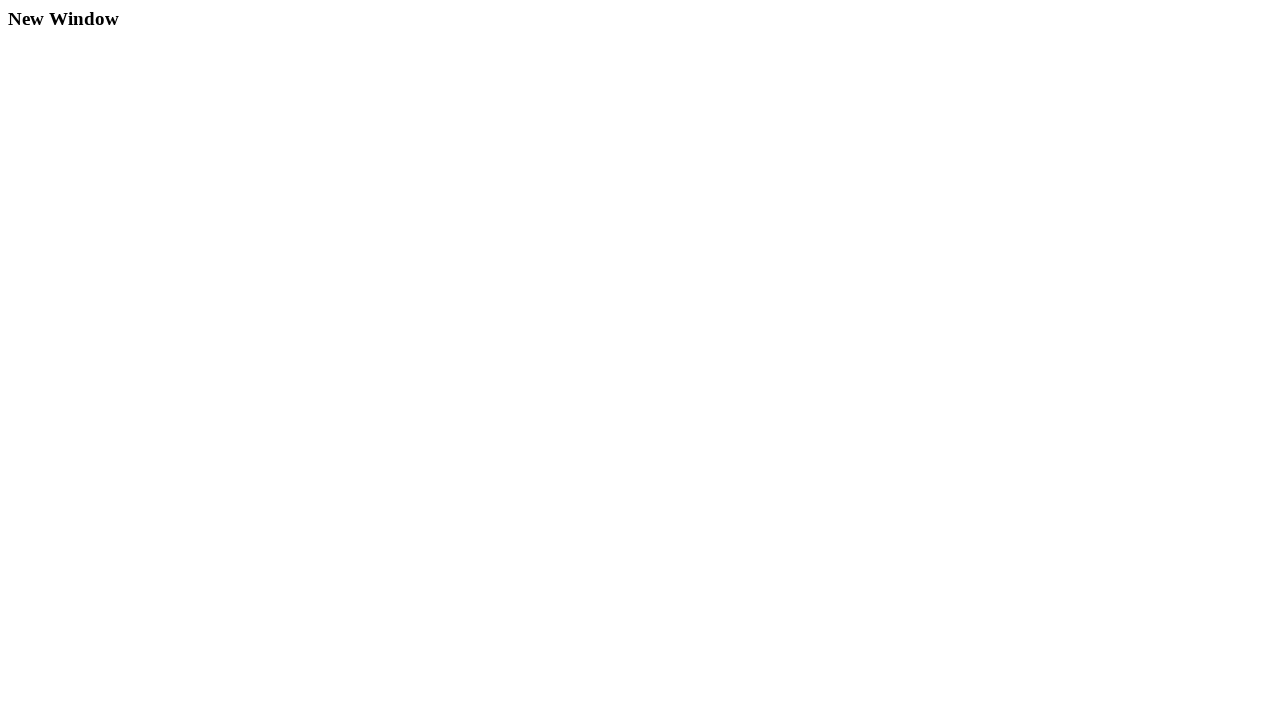

Verified original window title is not 'New Window'
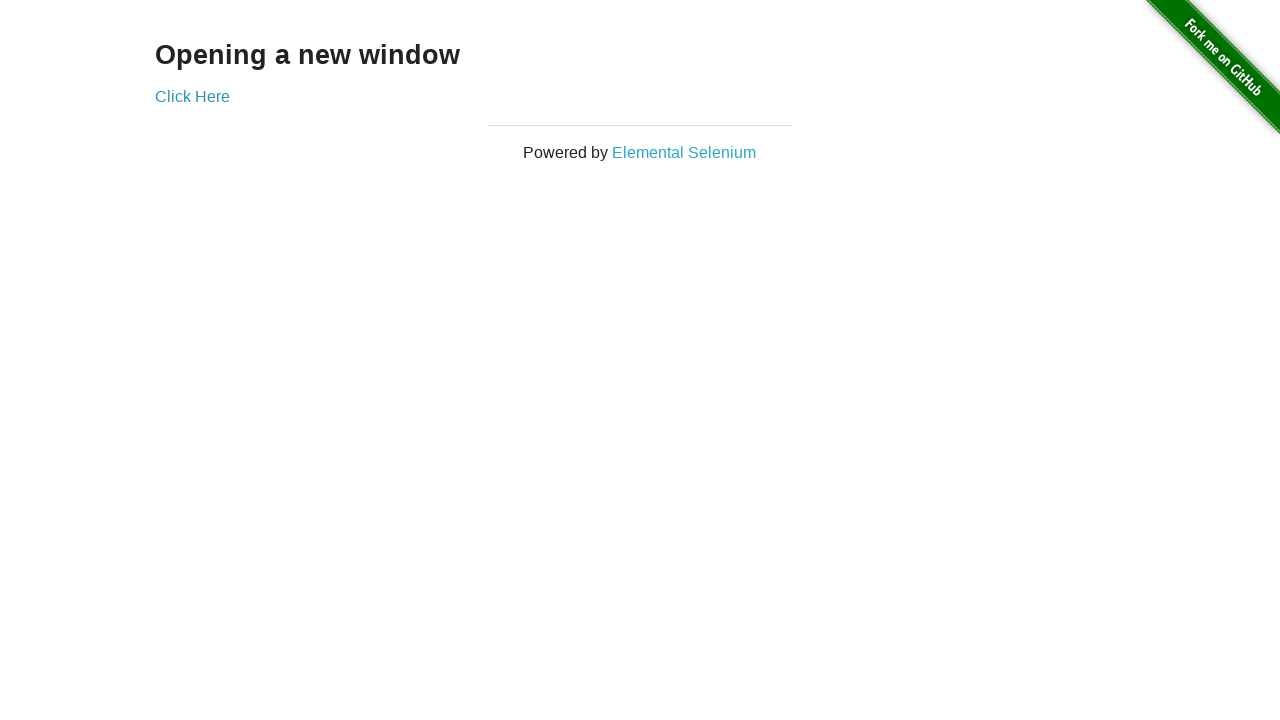

New page finished loading
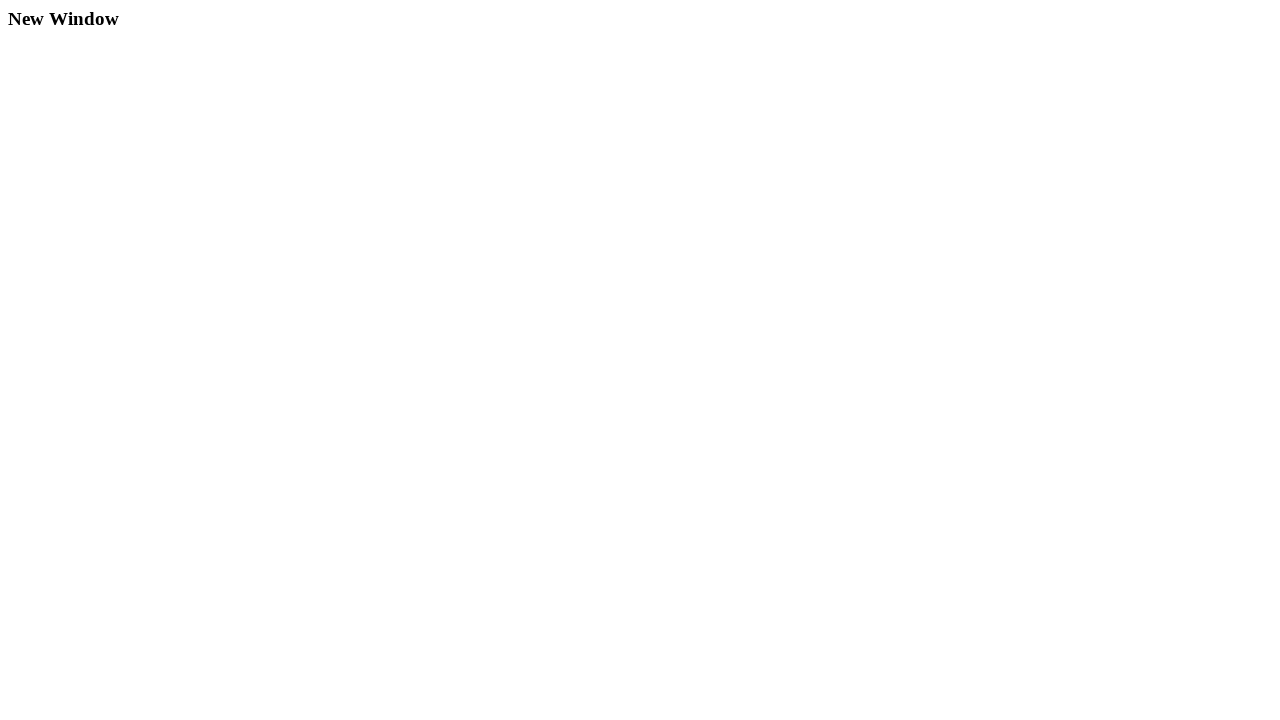

Verified new window title is 'New Window'
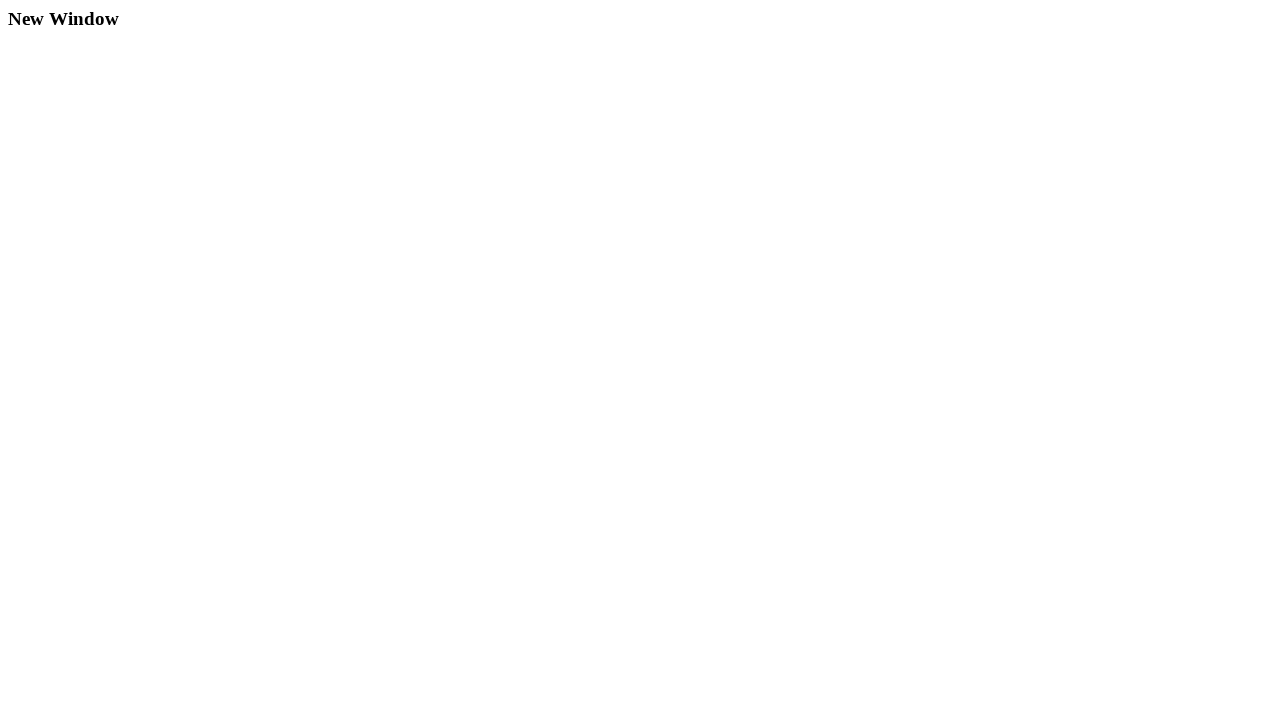

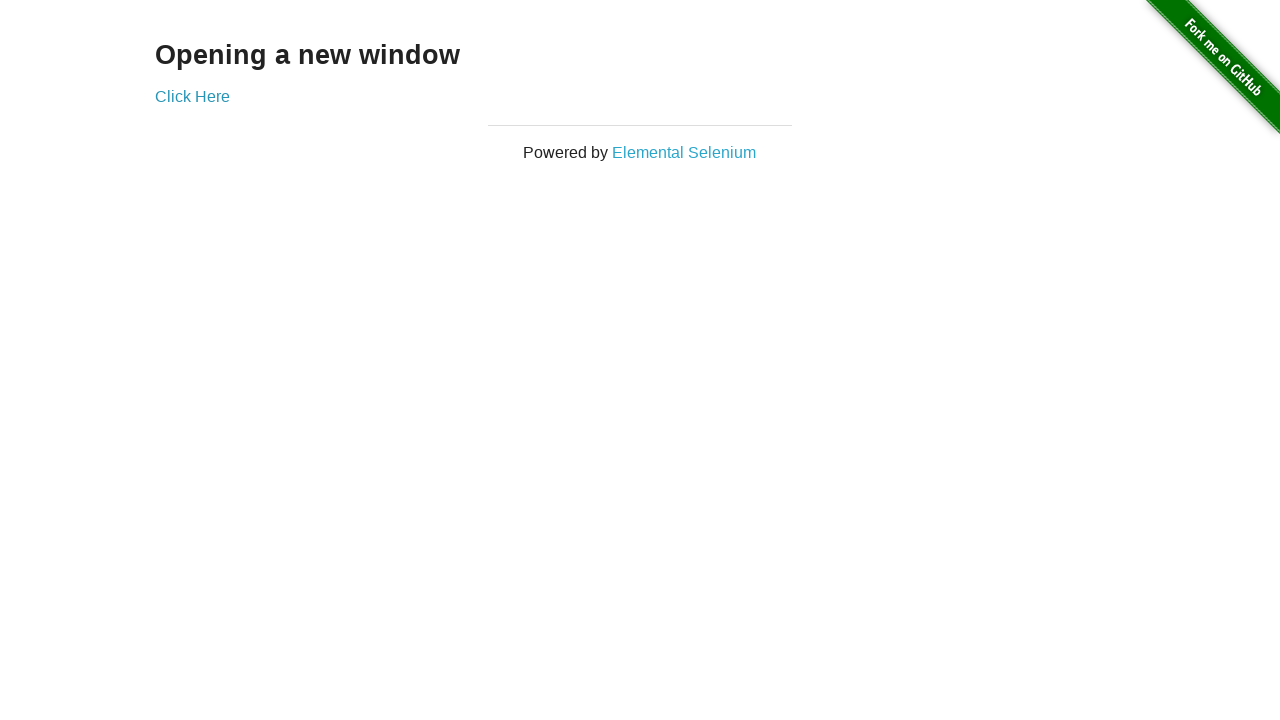